Tests radio button interactions on a practice website by checking the selection status of multiple radio buttons and then clicking on a radio button to select it.

Starting URL: https://www.leafground.com/radio.xhtml

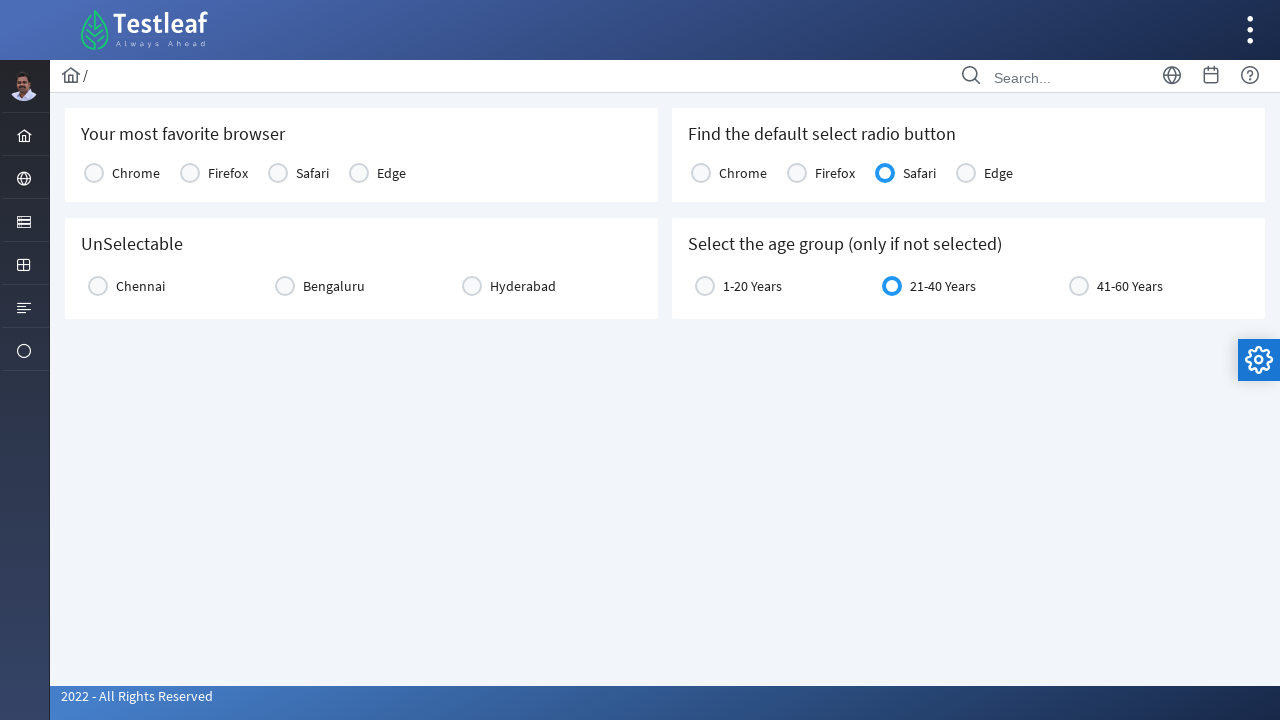

Waited for radio button console to be visible
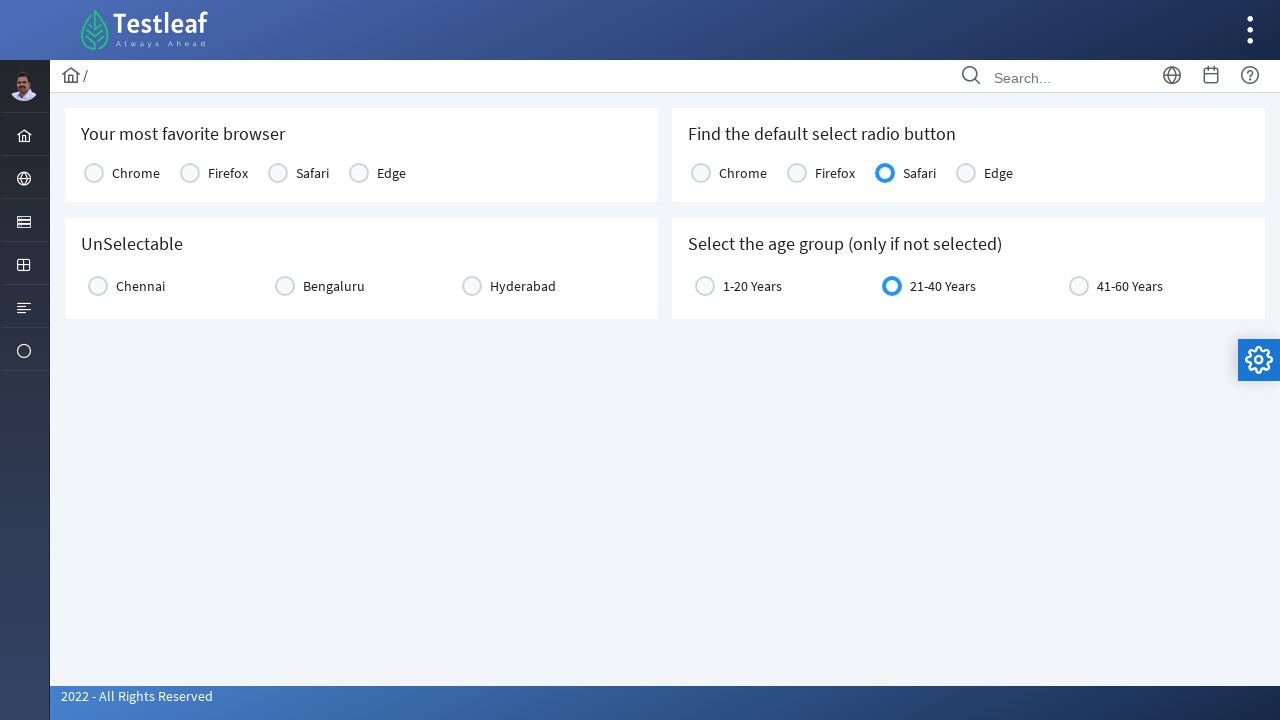

Located first radio button option
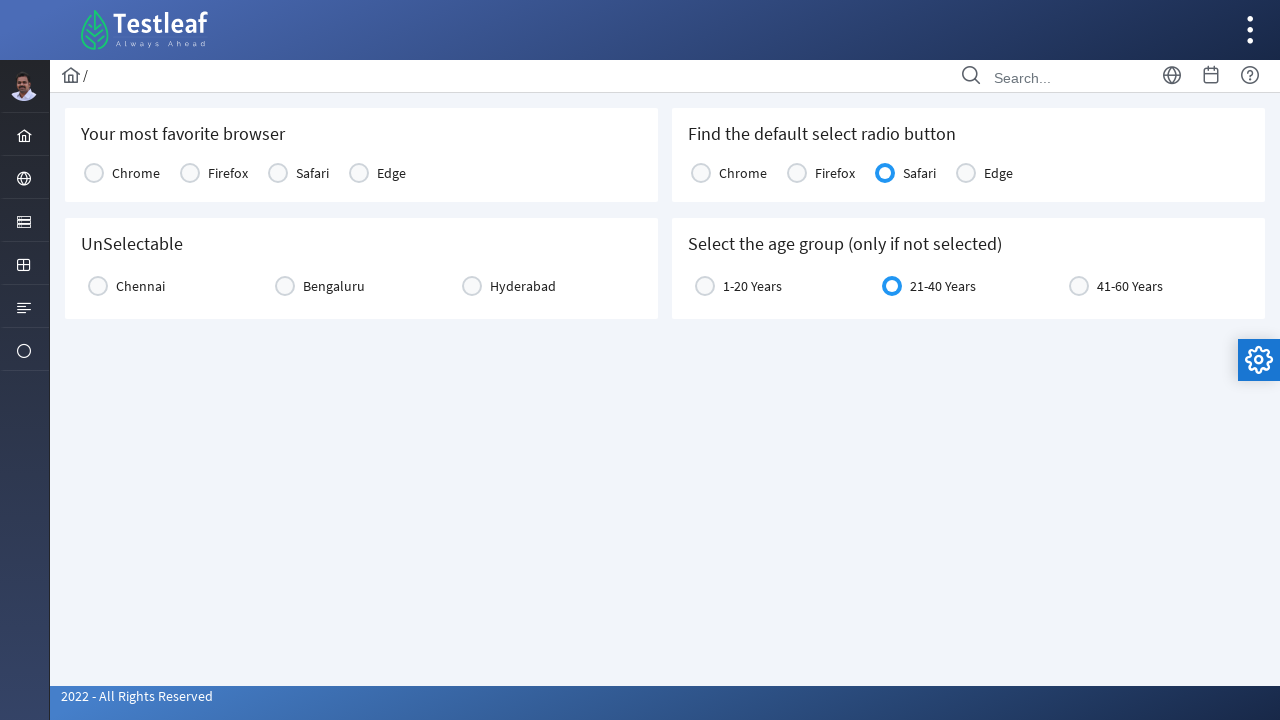

Located second radio button option
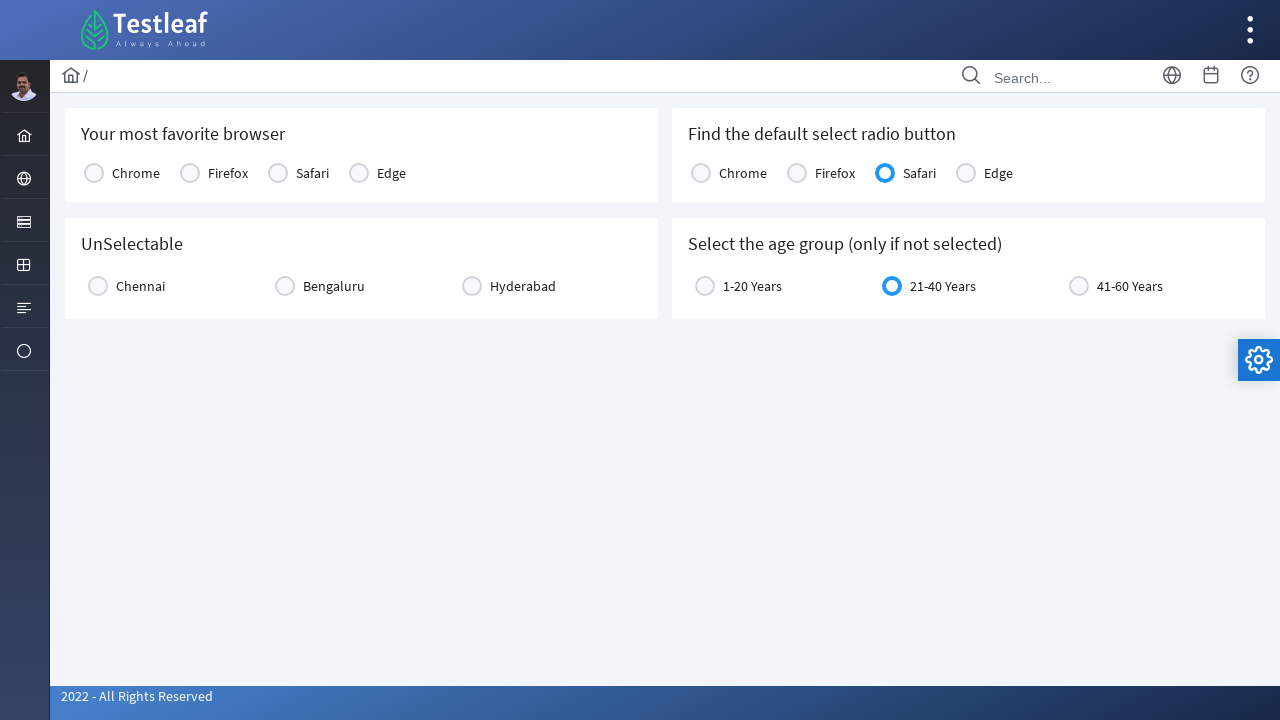

Located third radio button option
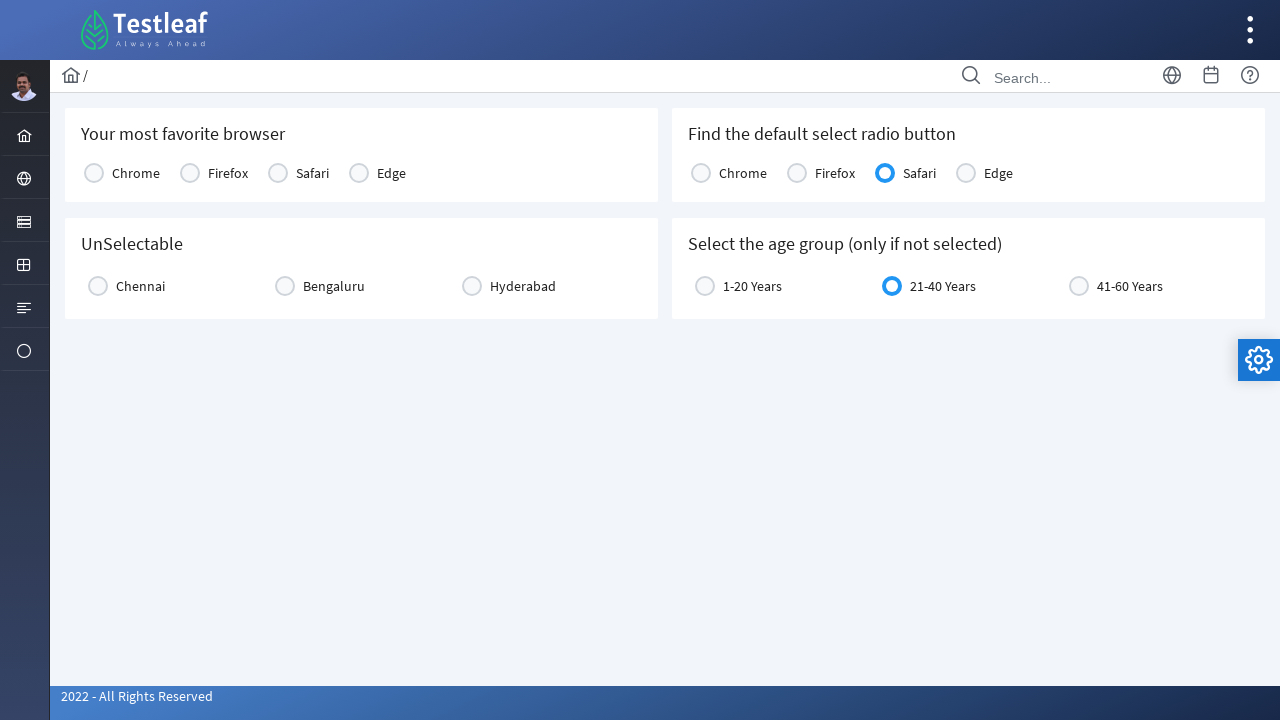

Located fourth radio button option
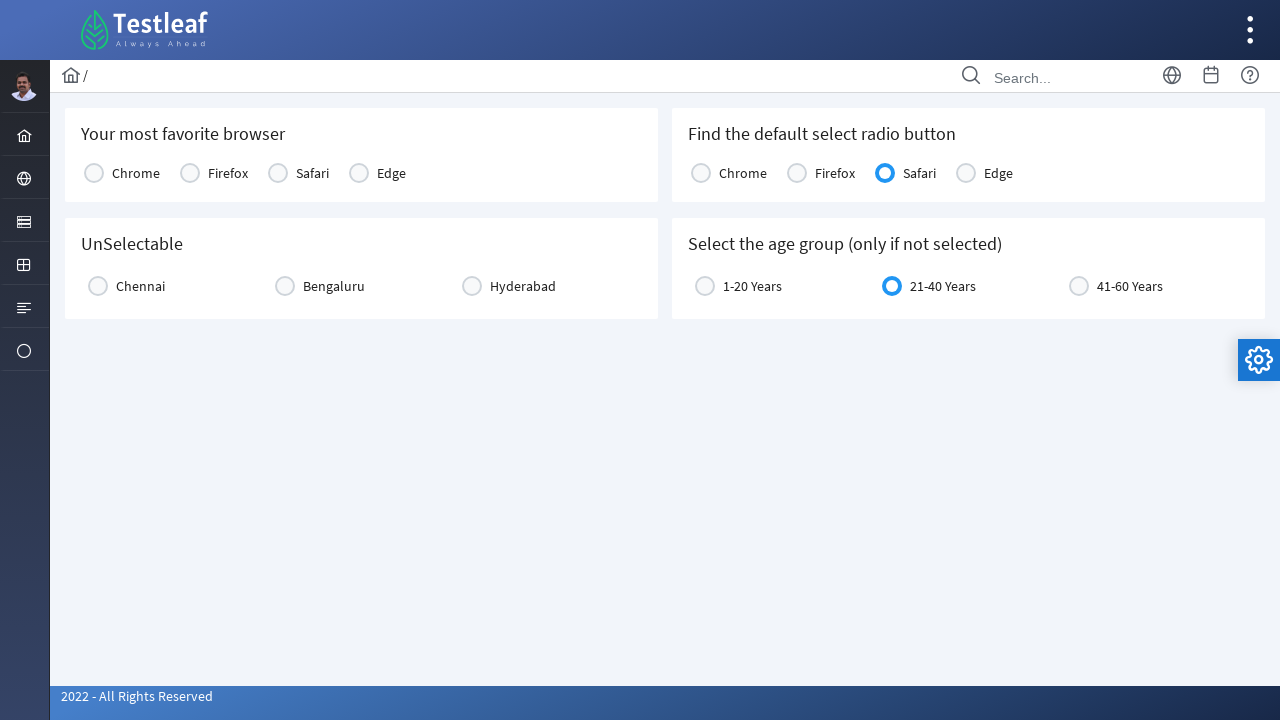

Verified first radio button is visible
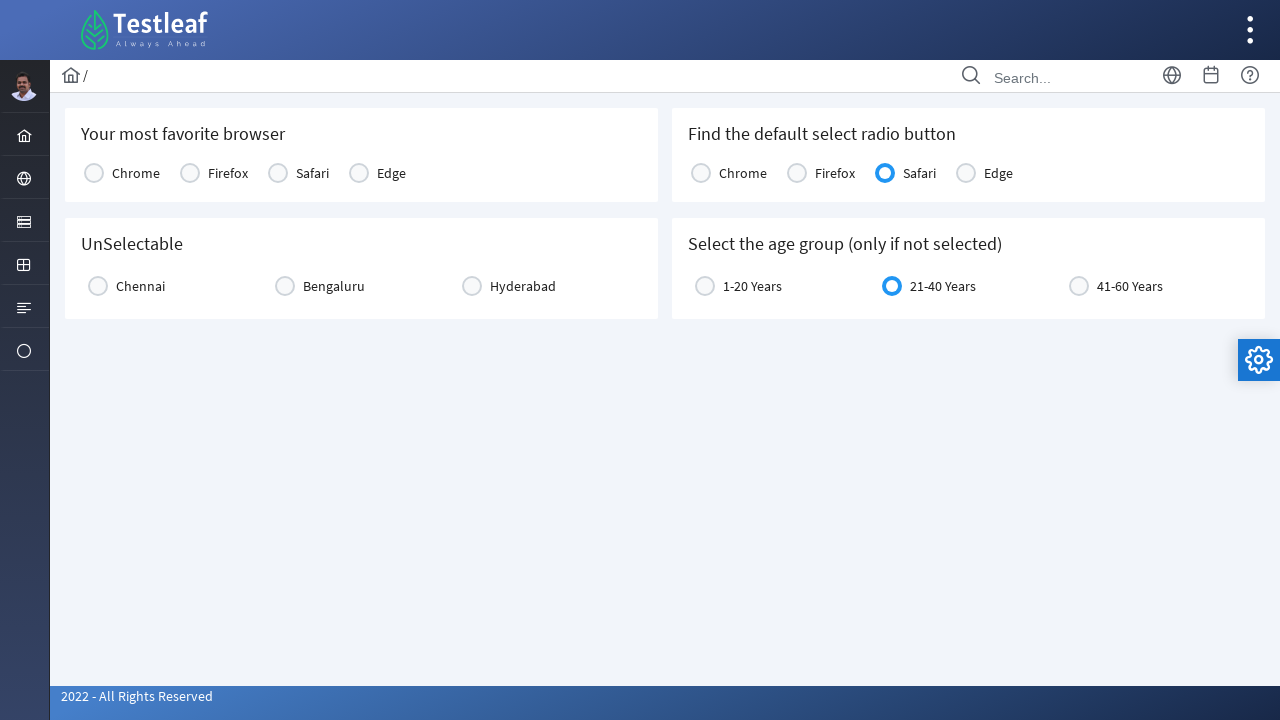

Verified second radio button is visible
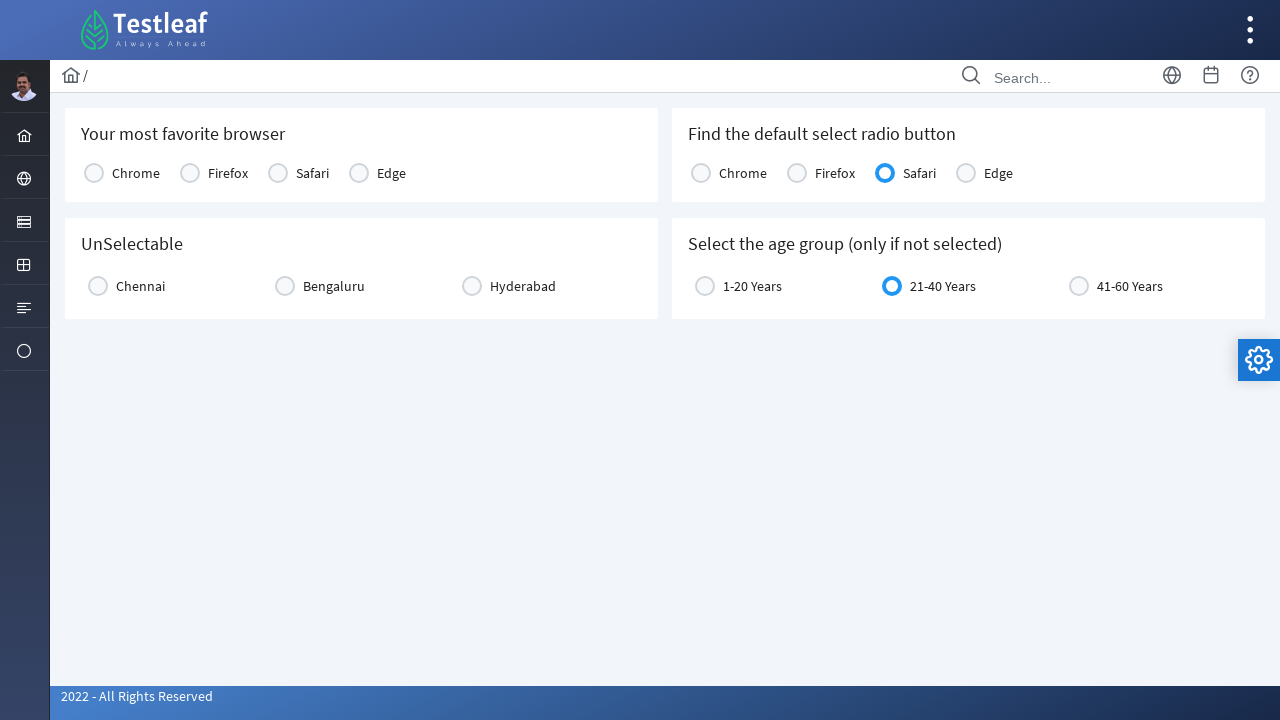

Verified third radio button is visible
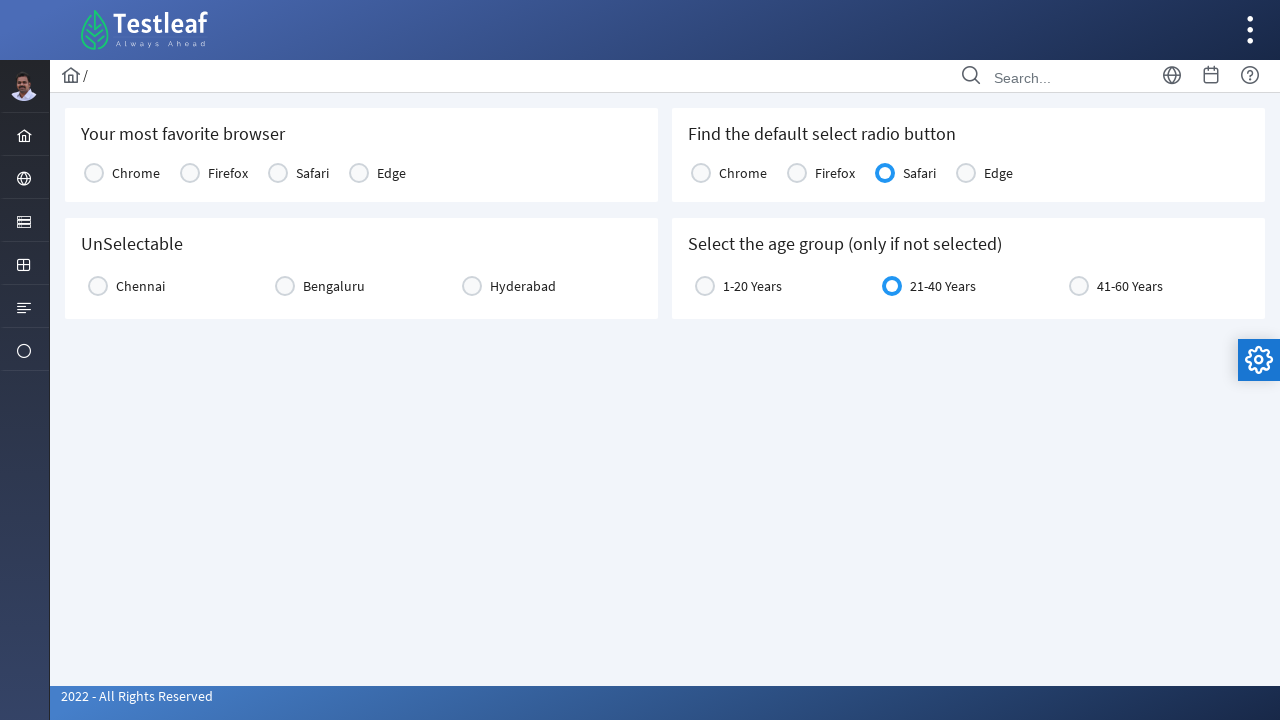

Verified fourth radio button is visible
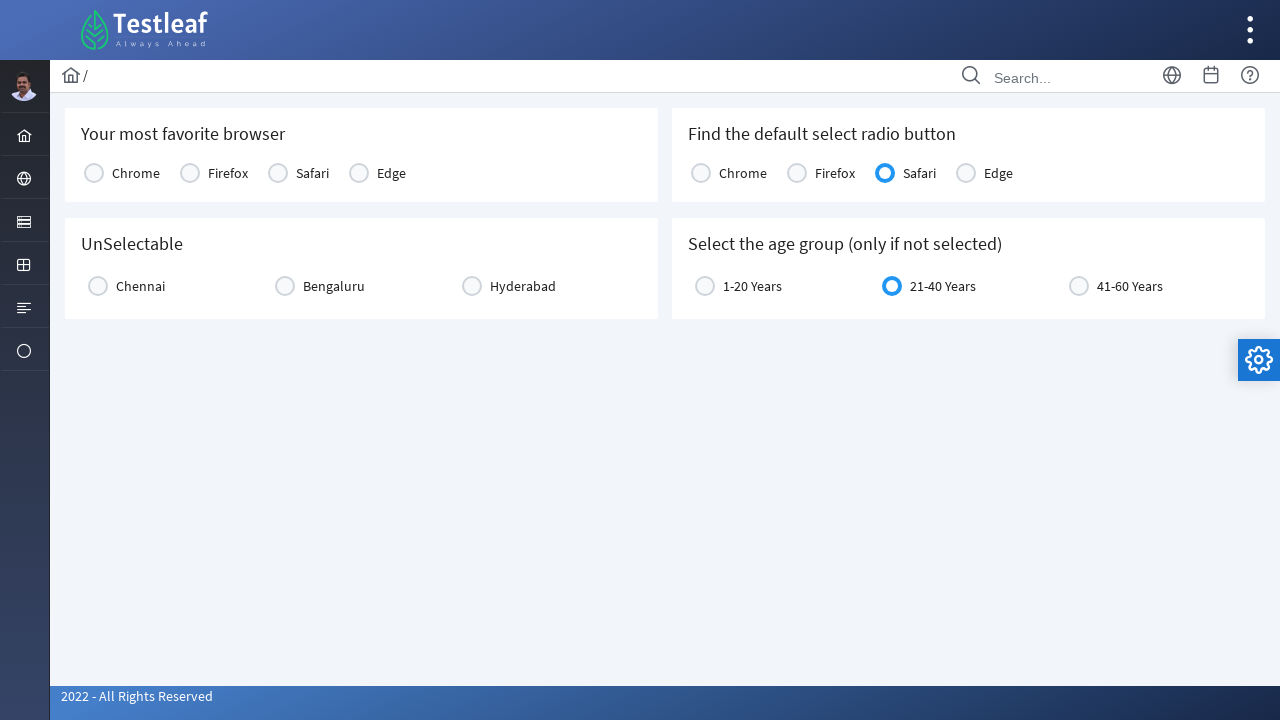

Clicked first age radio button option to select it at (705, 286) on xpath=//*[@id='j_idt87:age']/div/div[1]/div/div[2]
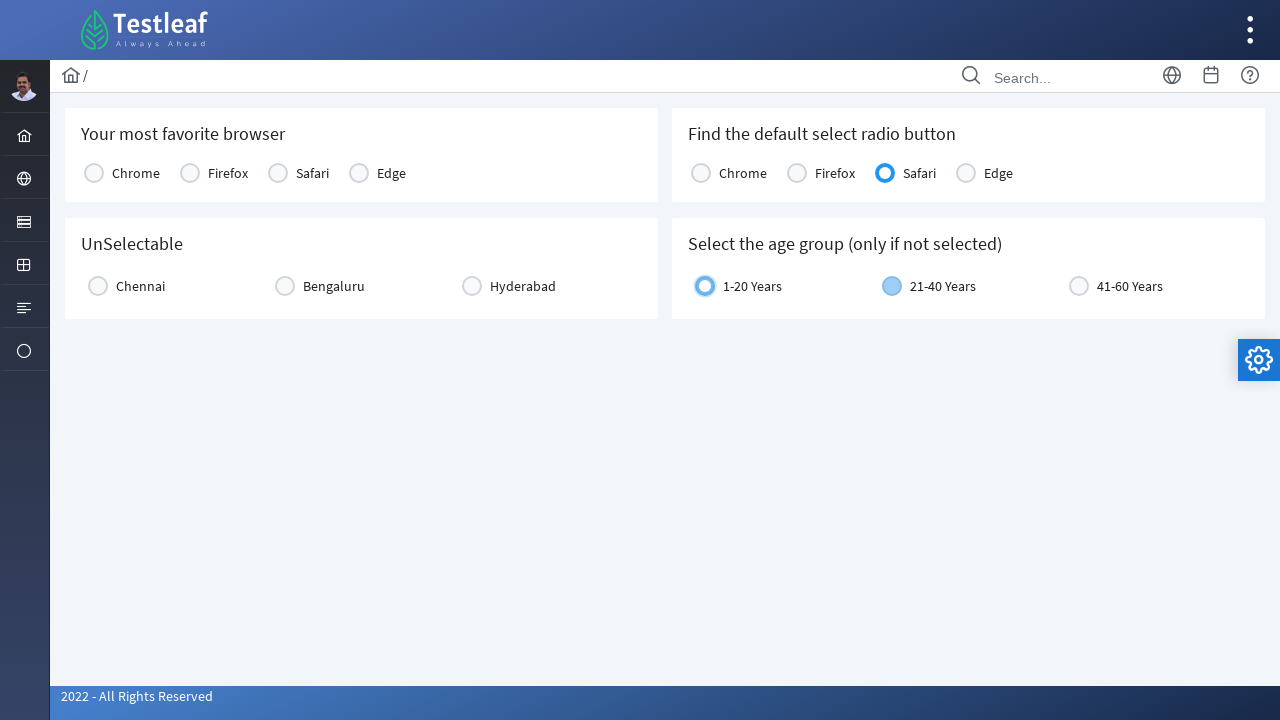

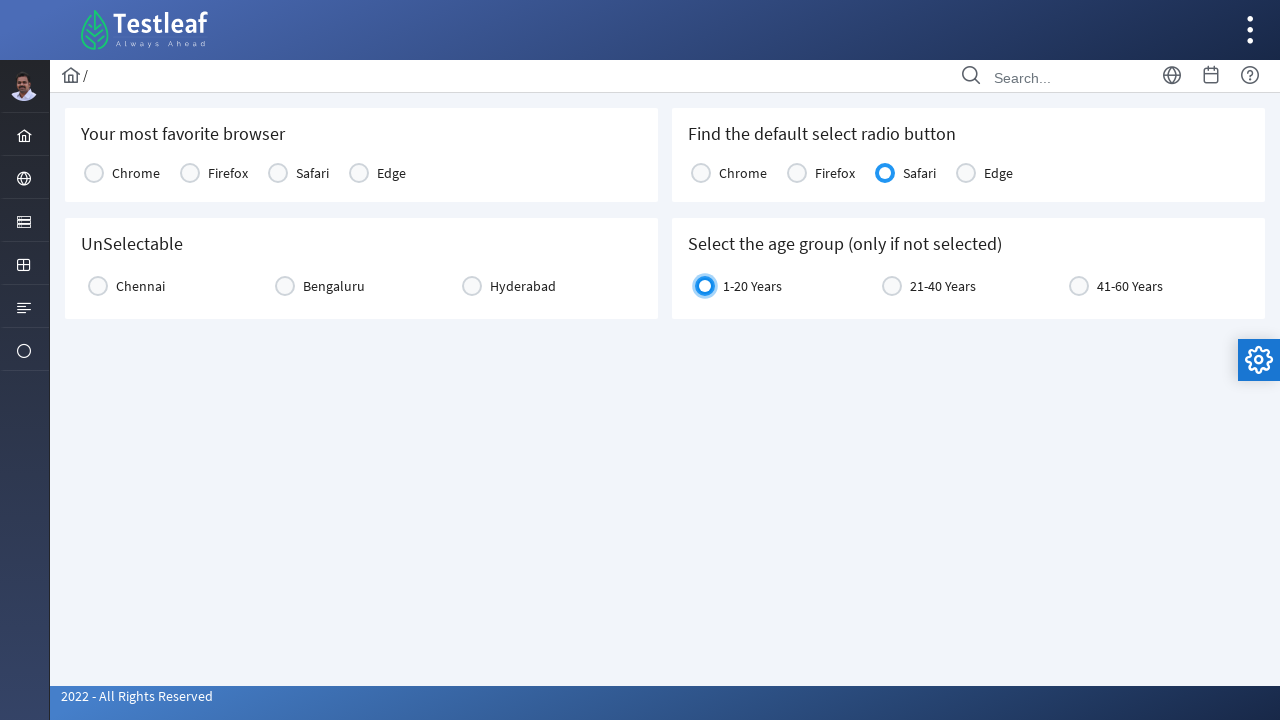